Tests dropdown selection functionality by selecting options using different methods (index, visible text, and value)

Starting URL: https://rahulshettyacademy.com/dropdownsPractise/

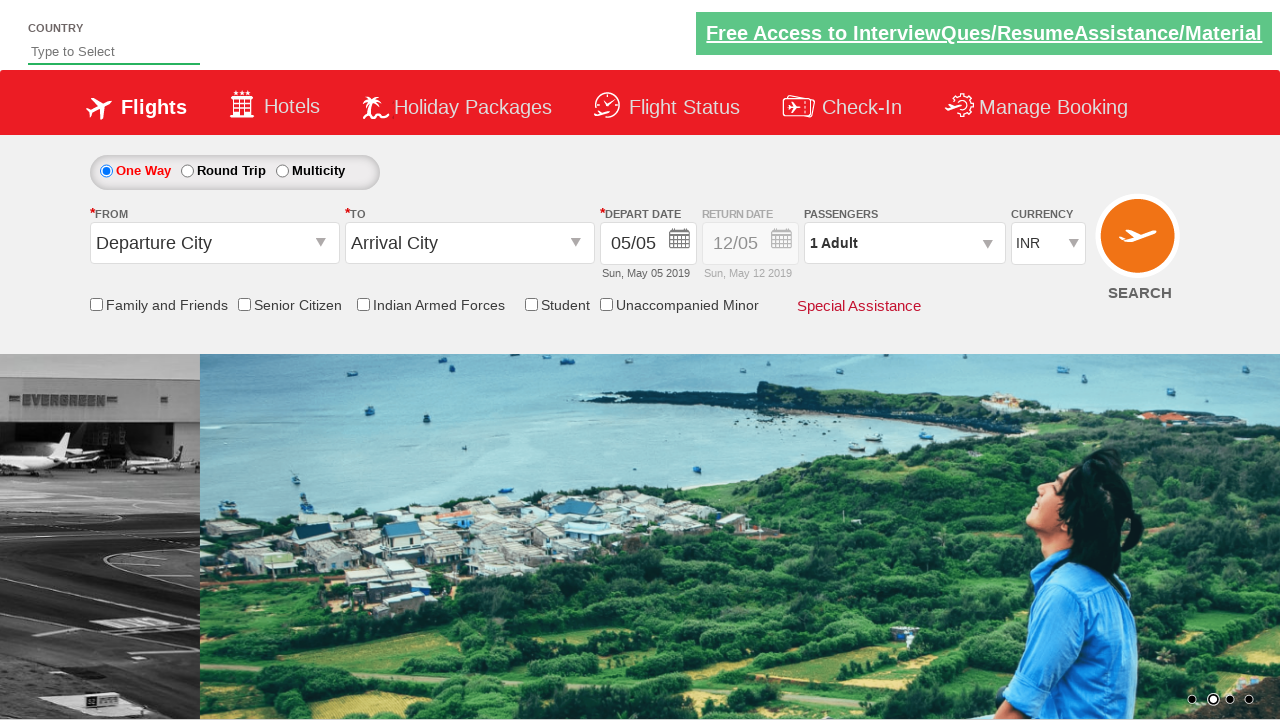

Selected 4th option in dropdown by index 3 on #ctl00_mainContent_DropDownListCurrency
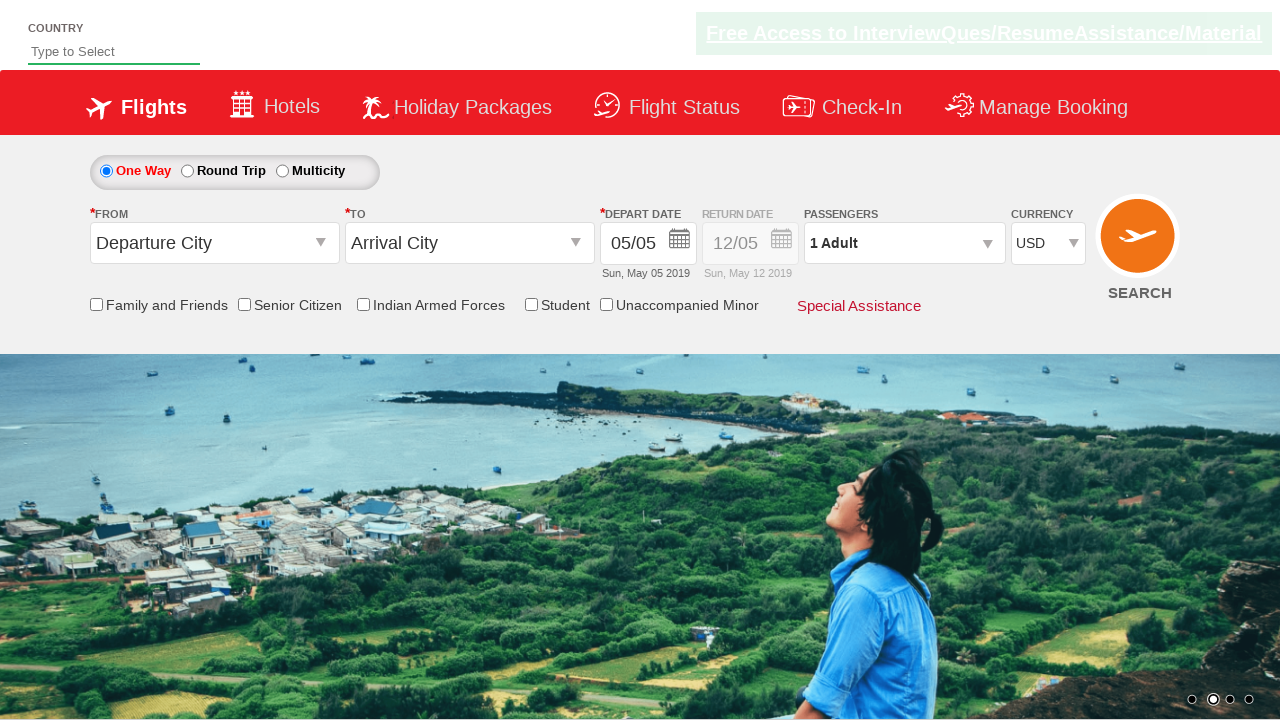

Selected INR option in dropdown by visible text on #ctl00_mainContent_DropDownListCurrency
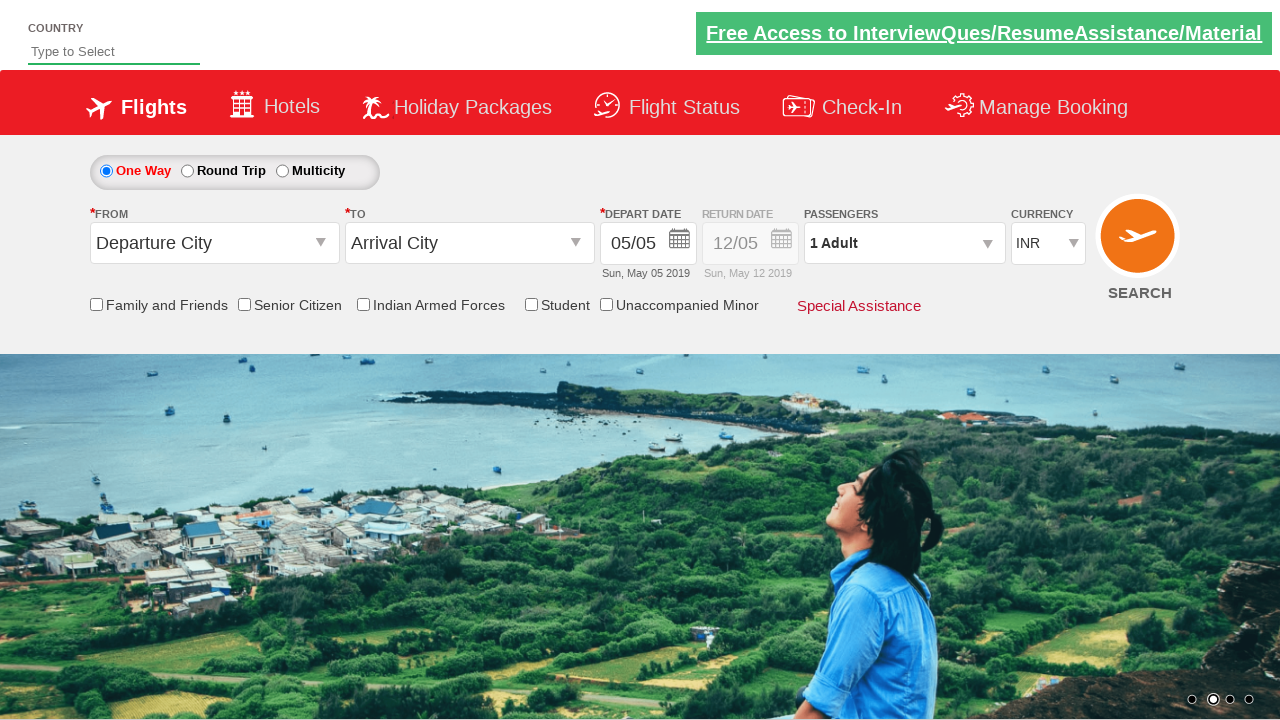

Selected AED option in dropdown by value on #ctl00_mainContent_DropDownListCurrency
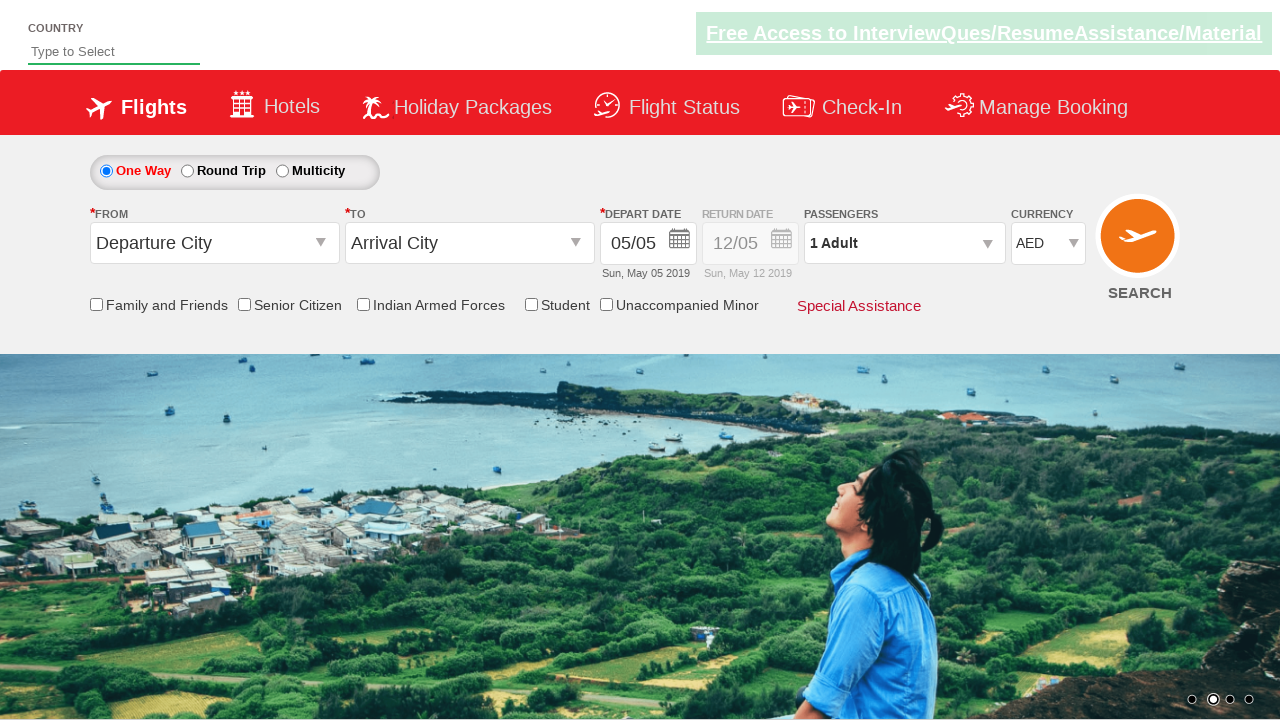

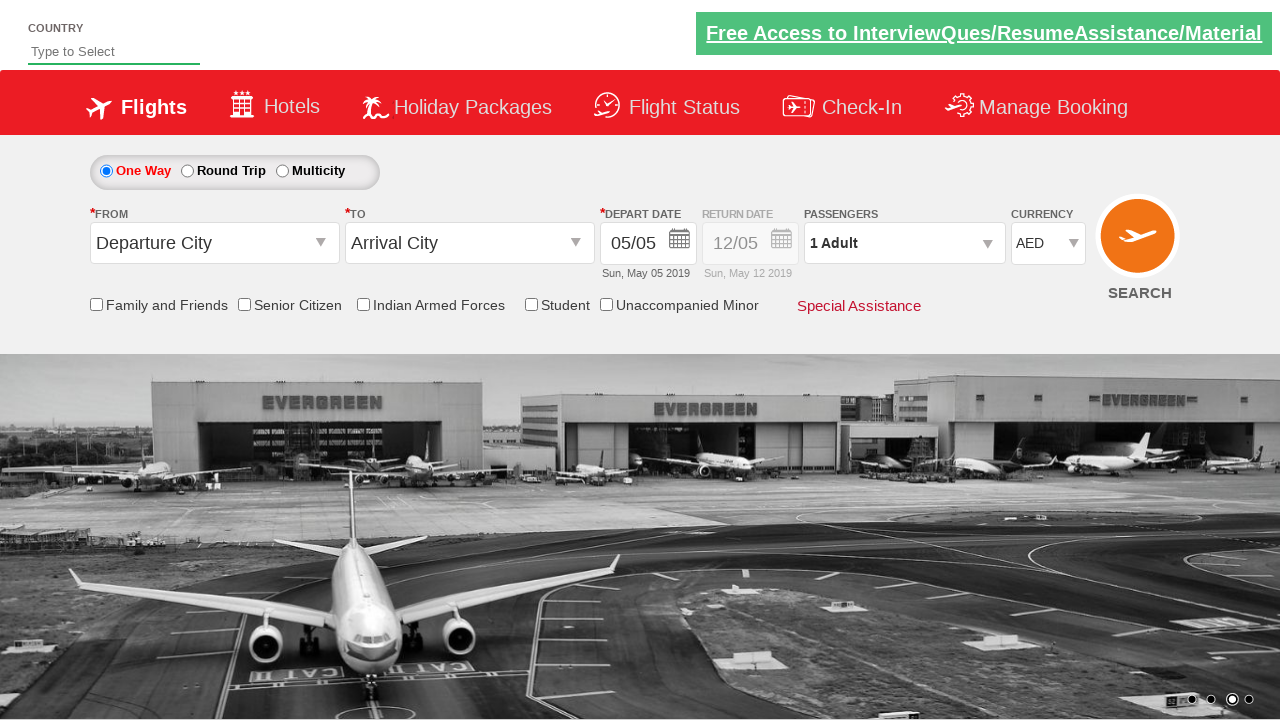